Tests checkbox and radio button interactions on a practice automation page by clicking on checkboxes and selecting a radio button option

Starting URL: https://rahulshettyacademy.com/AutomationPractice/

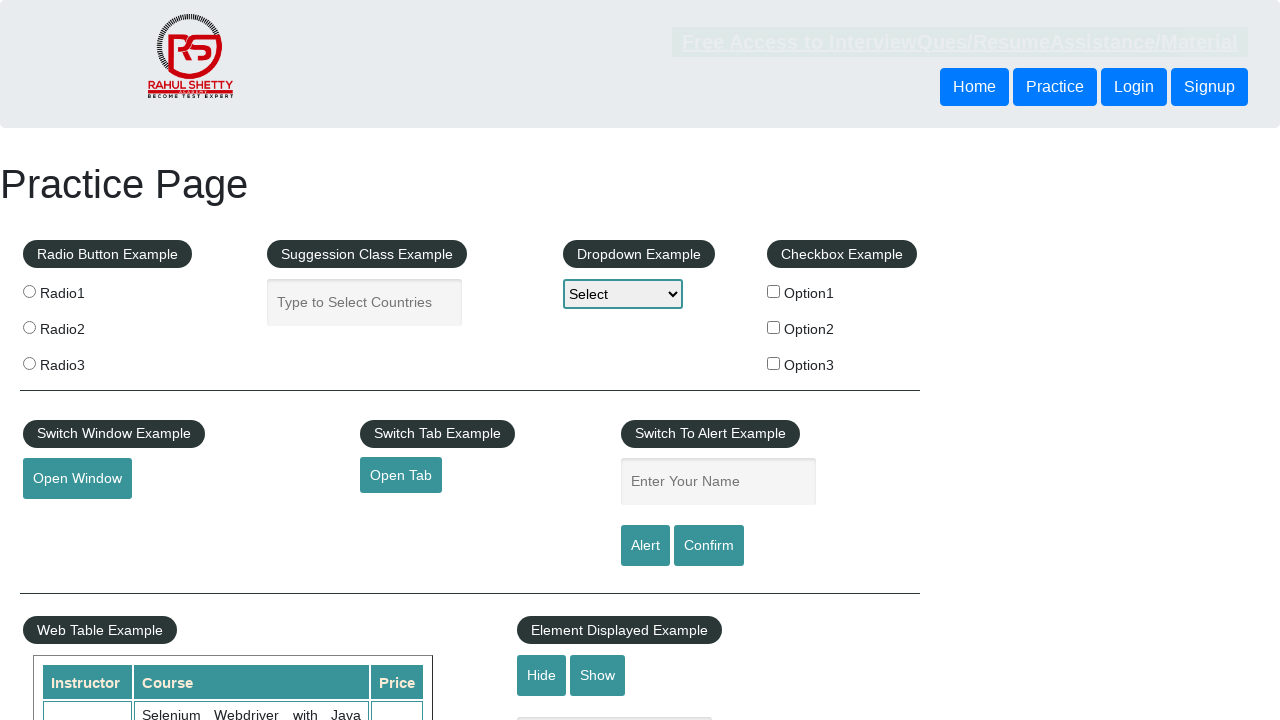

Clicked first checkbox (checkBoxOption1) at (774, 291) on #checkBoxOption1
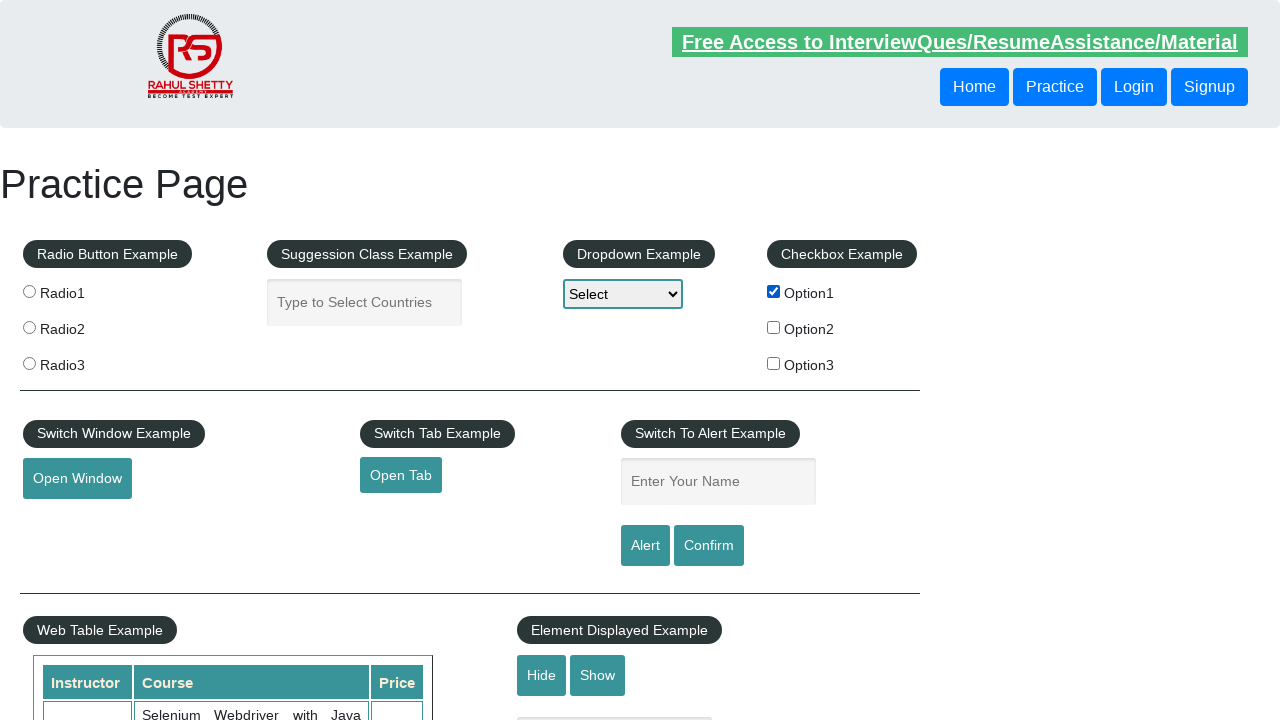

Clicked second checkbox (checkBoxOption2) at (774, 327) on input[name='checkBoxOption2']
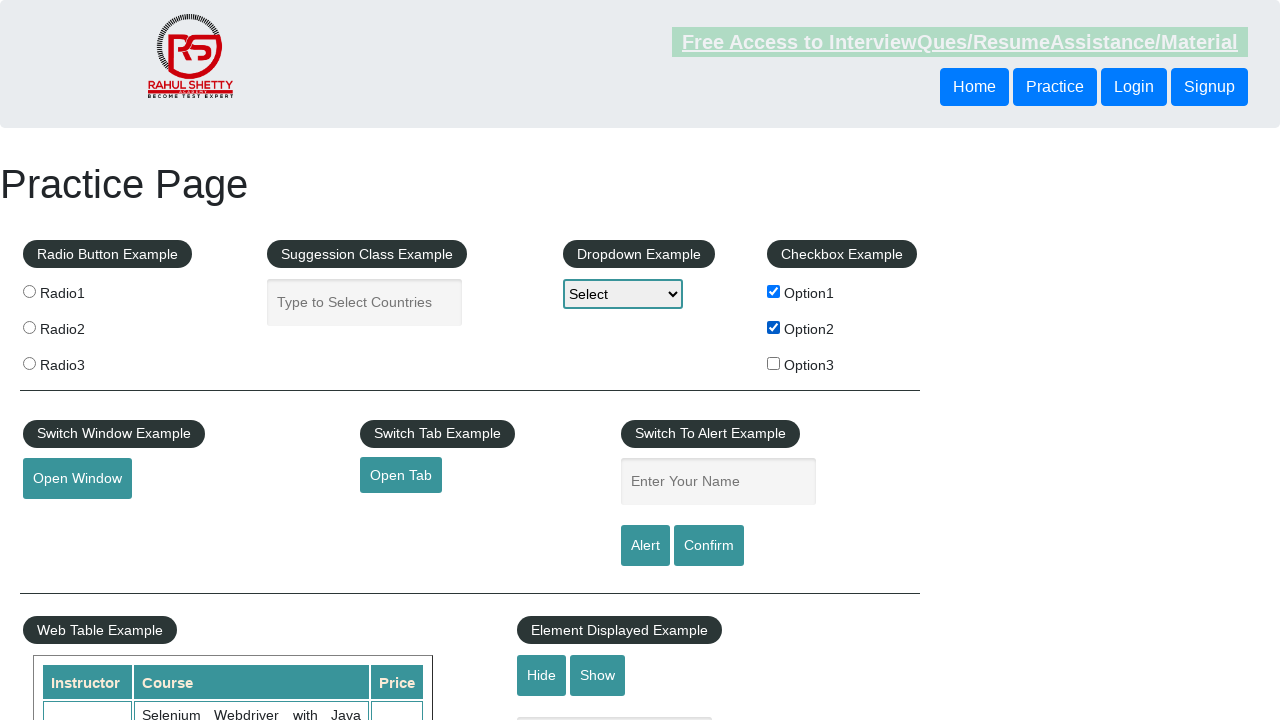

Clicked radio button with value 'radio2' at (29, 327) on input[value='radio2']
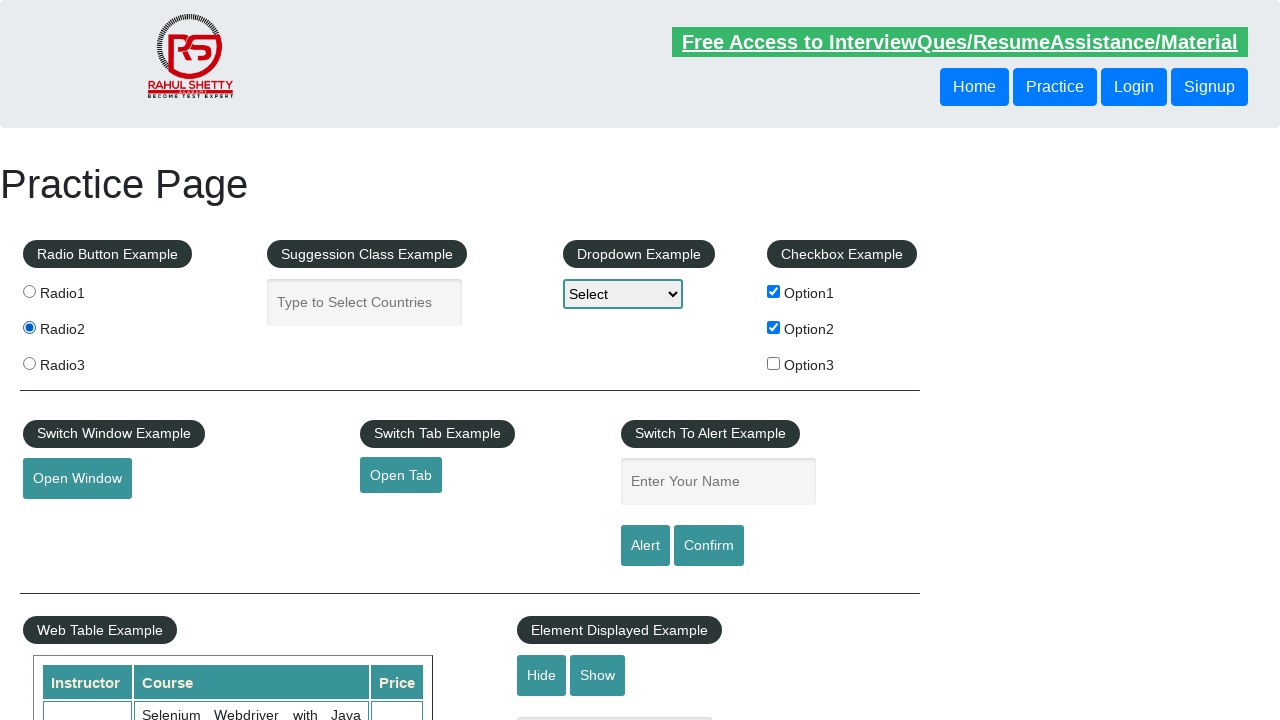

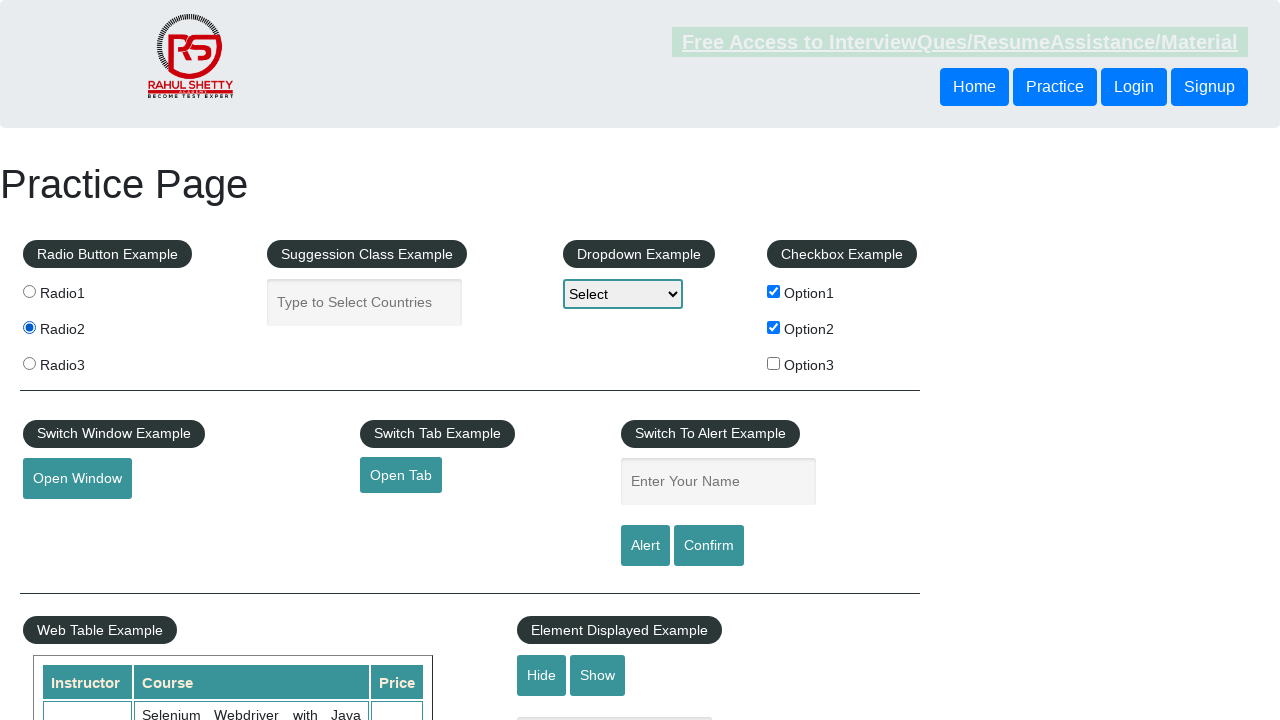